Tests dynamic content handling on a page by clicking a button to remove a checkbox, waiting for it to disappear, then clicking another button to enable an input field and verifying it becomes enabled.

Starting URL: https://the-internet.herokuapp.com/dynamic_controls

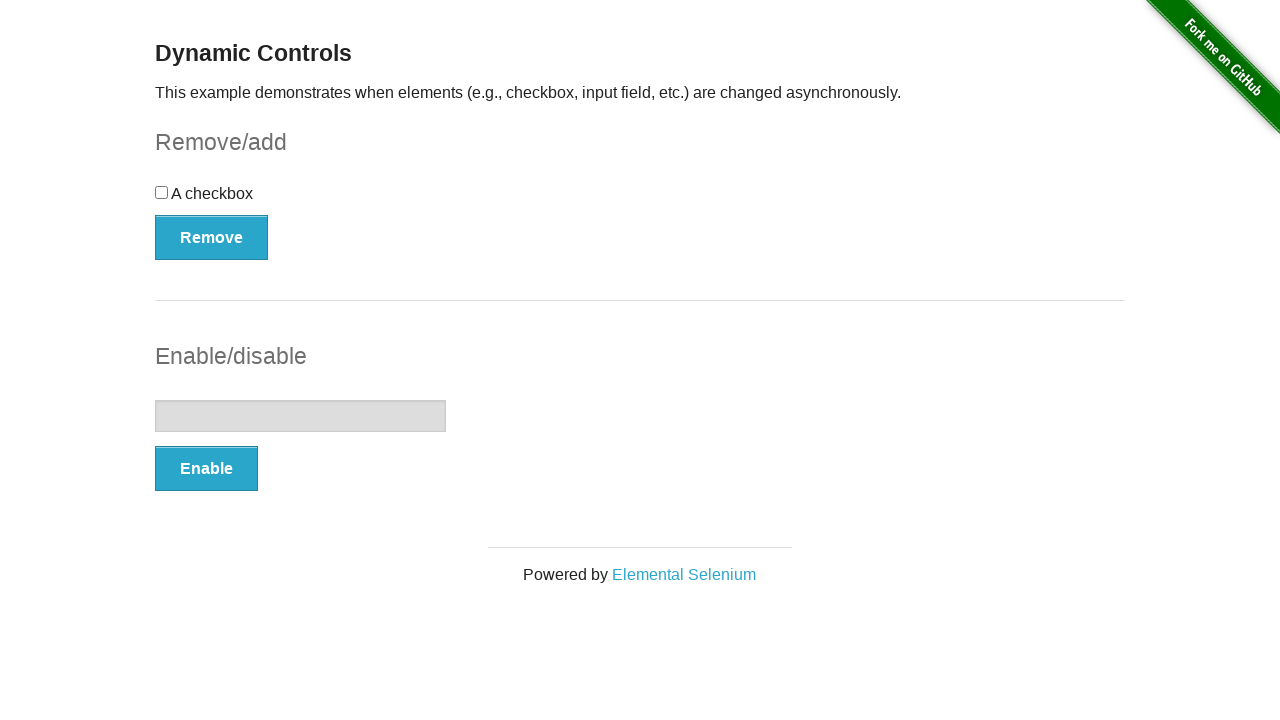

Clicked the Remove button to remove the checkbox at (212, 237) on #checkbox-example button
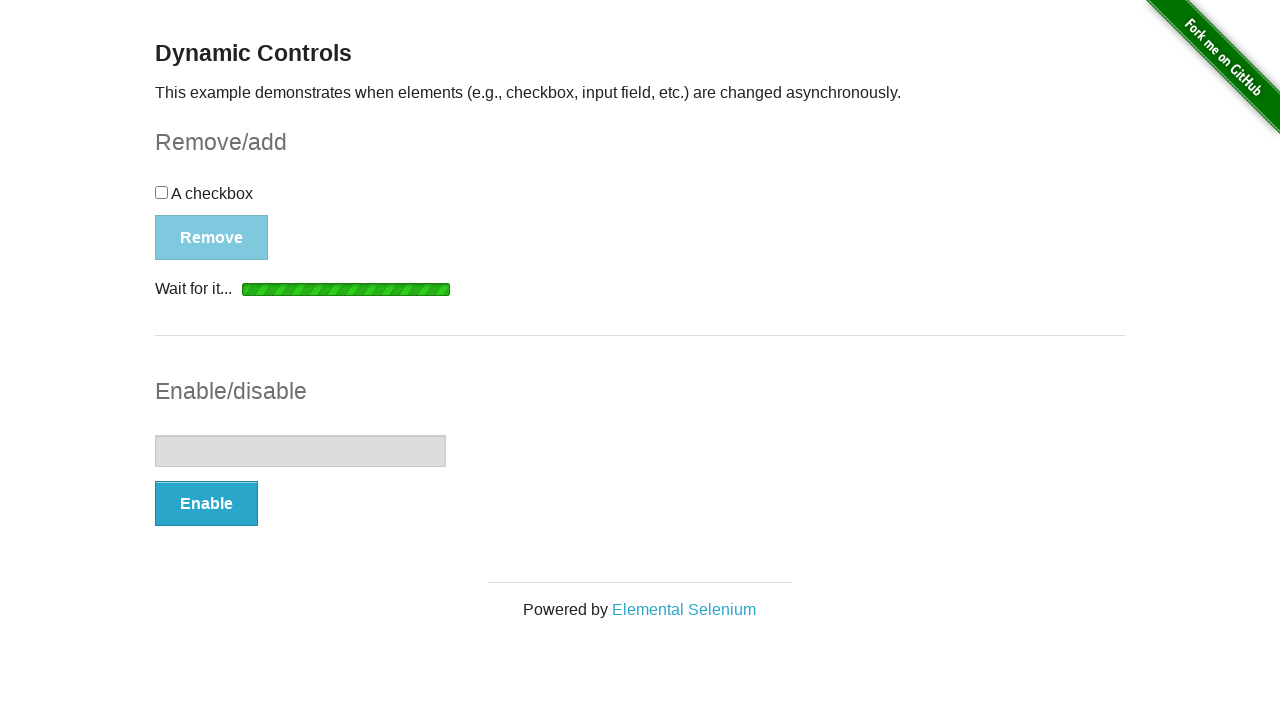

Checkbox disappeared as expected
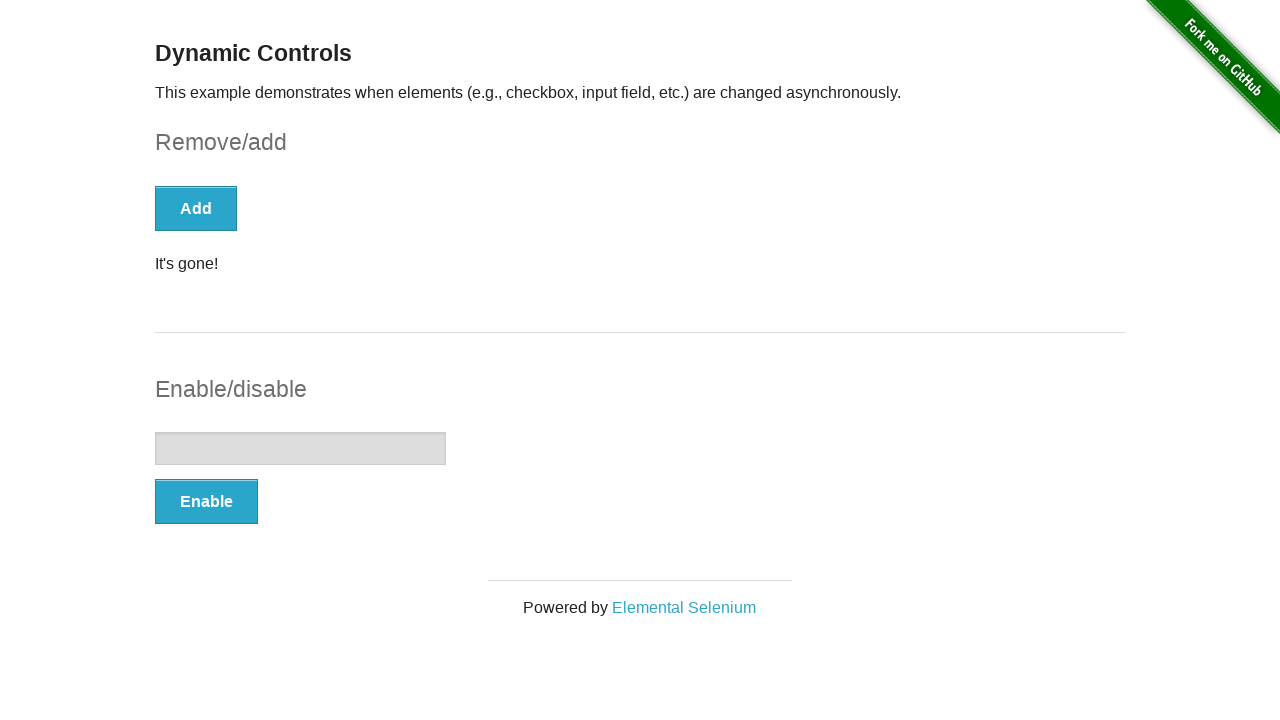

Clicked the Enable button to enable the input field at (206, 501) on #input-example button
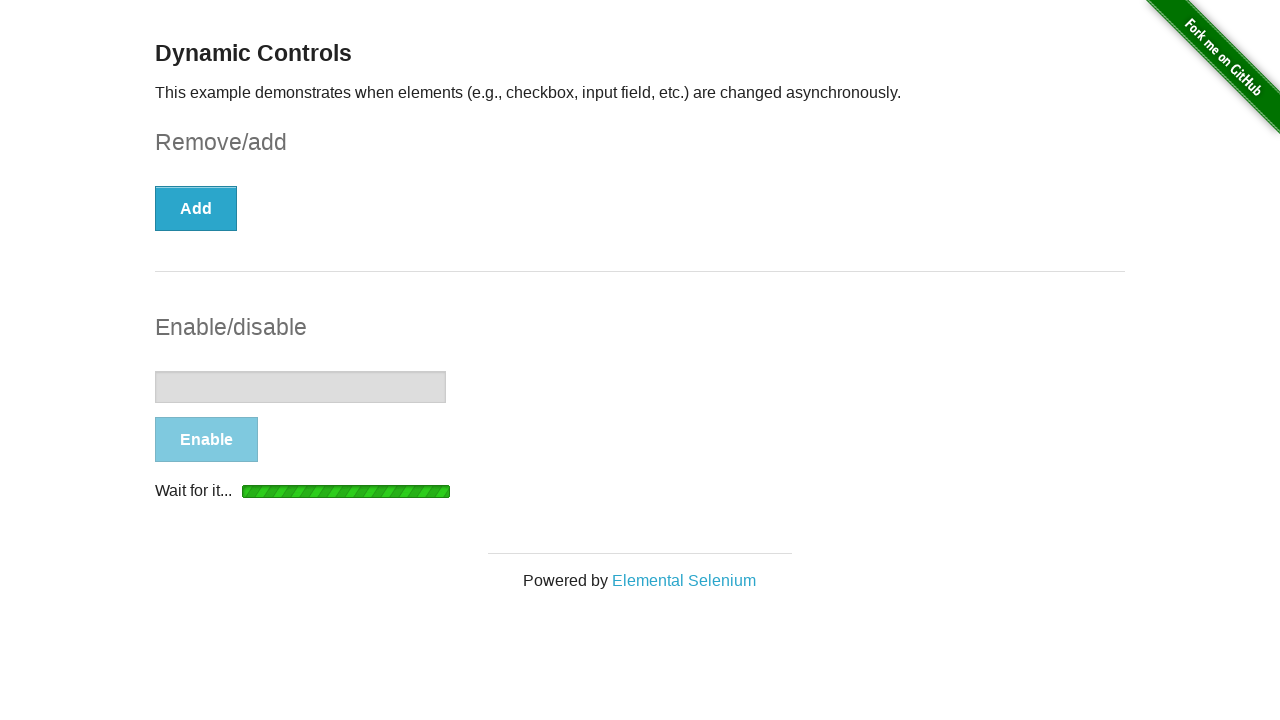

Button text changed to 'Disable', indicating input field is now enabled
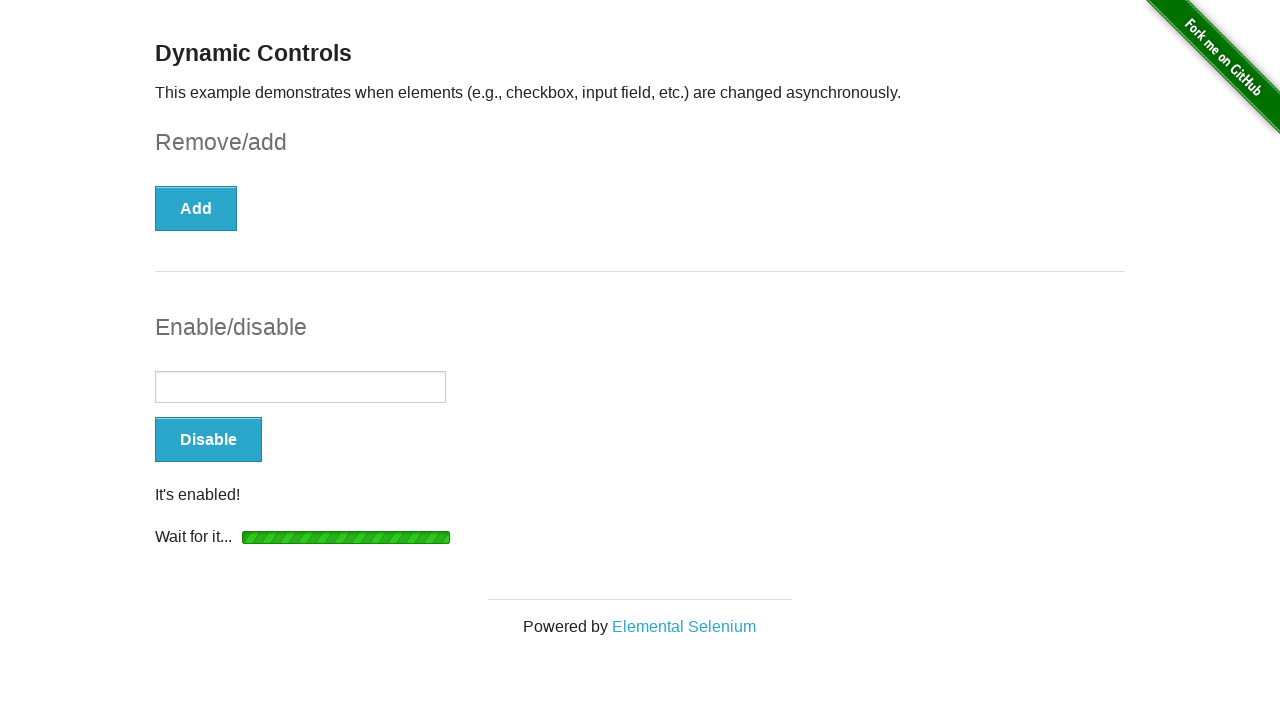

Verified the input field is in an enabled state
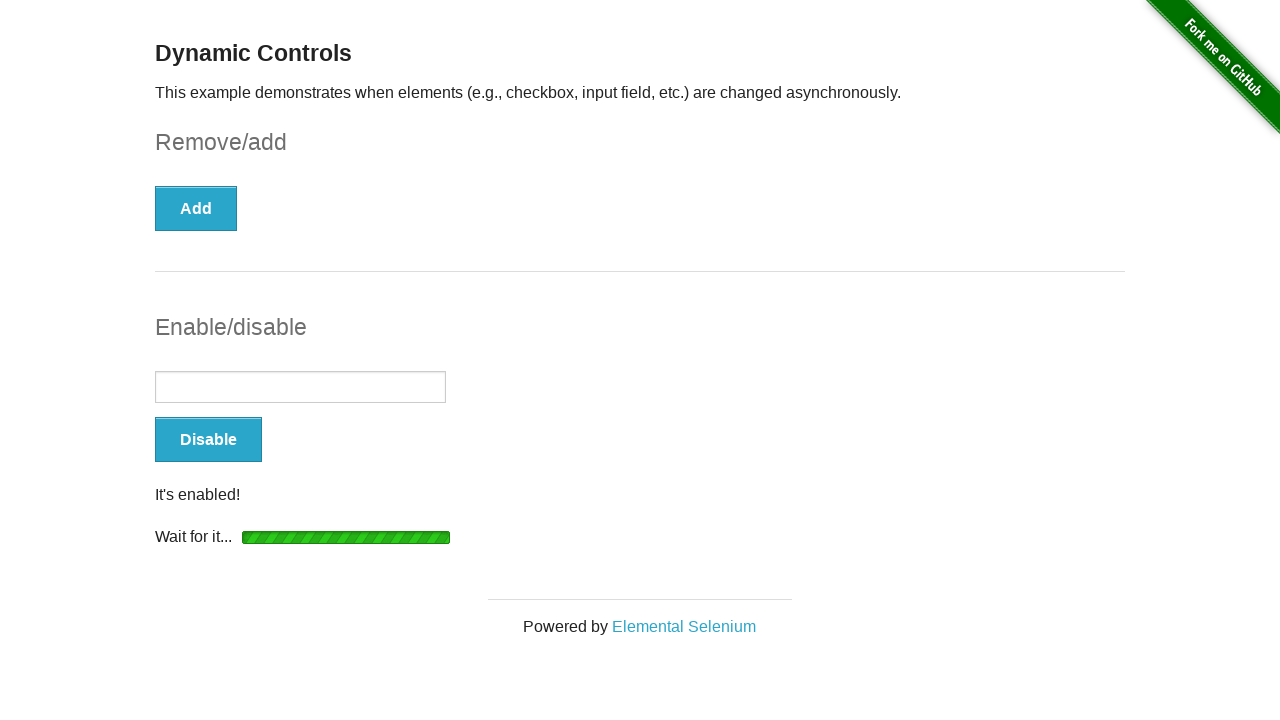

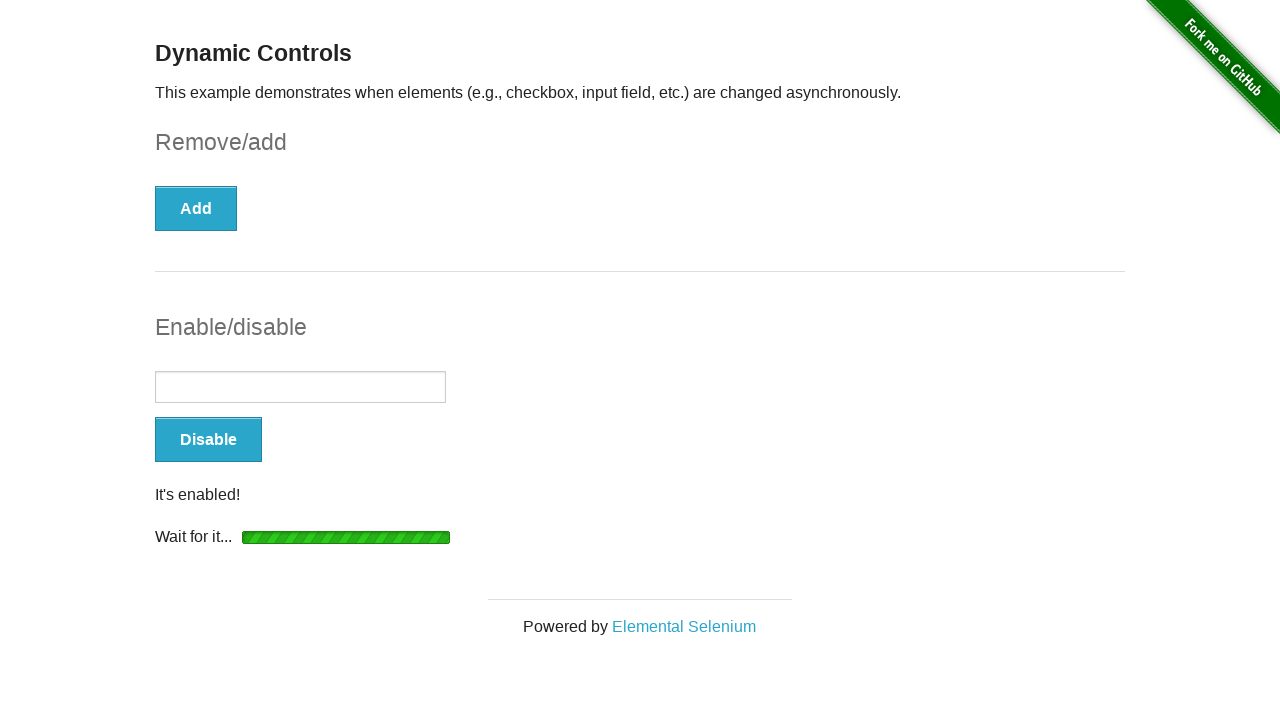